Checks the homepage title and demonstrates conditional test logic based on whether the title matches the expected value.

Starting URL: https://www.mountsinai.org/

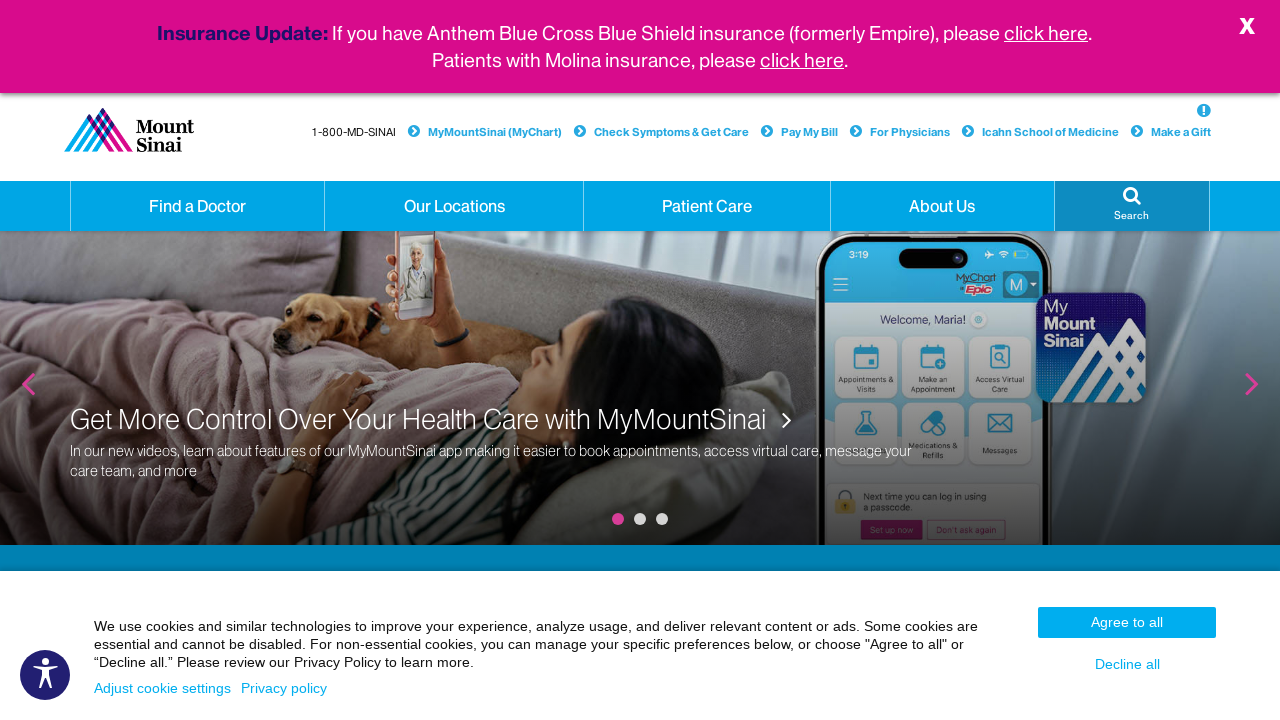

Waited for page to reach domcontentloaded state
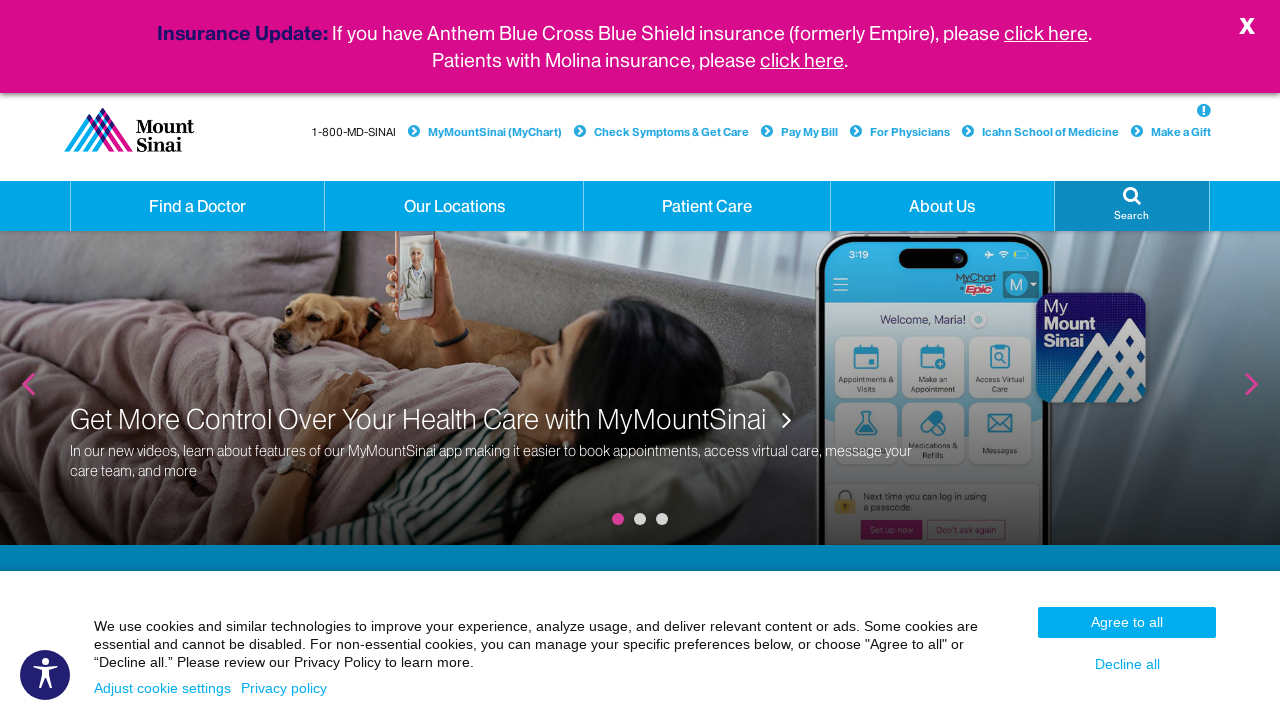

Retrieved page title: 'Mount Sinai Health System - New York City | Mount Sinai - New York'
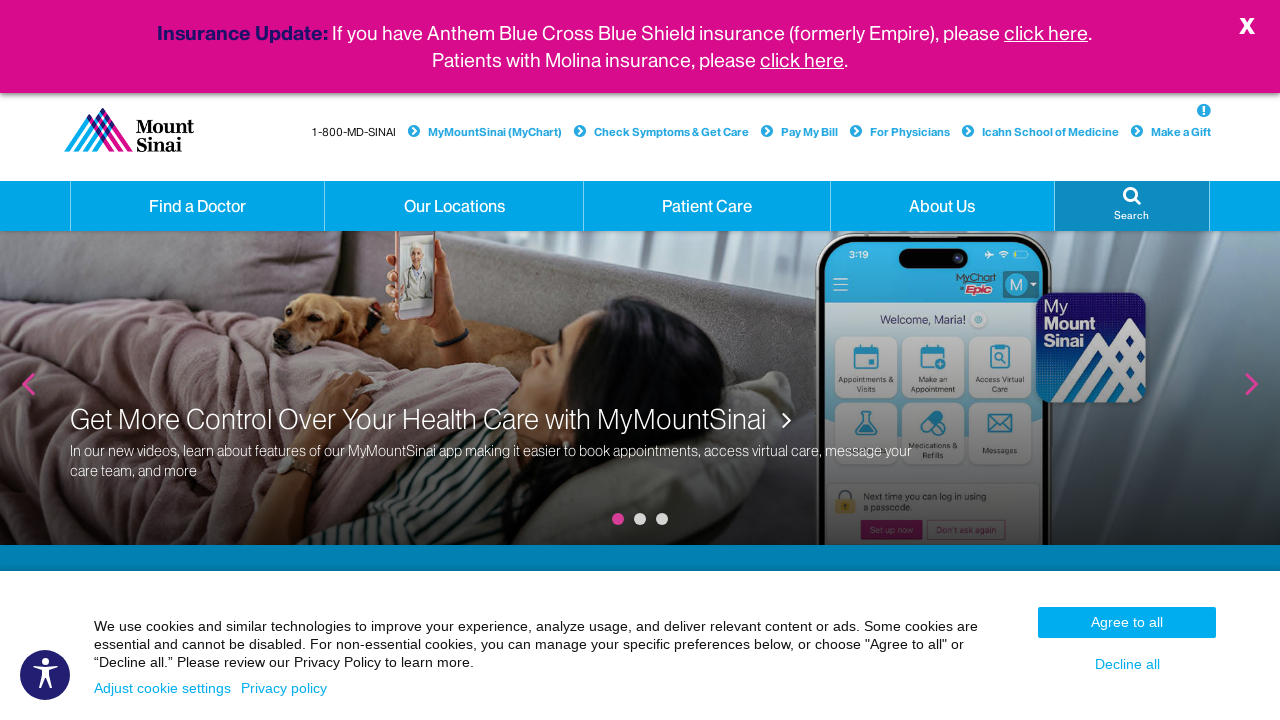

Title matches expected value - test condition met
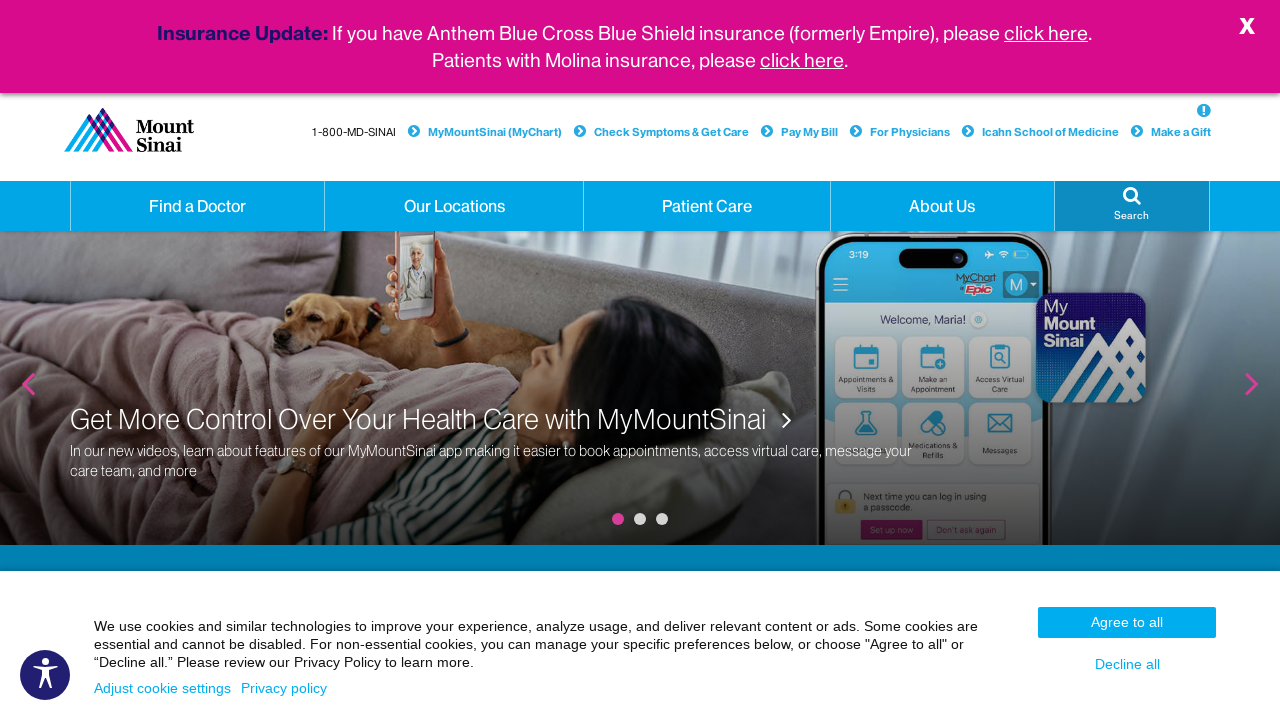

Exited conditional logic block
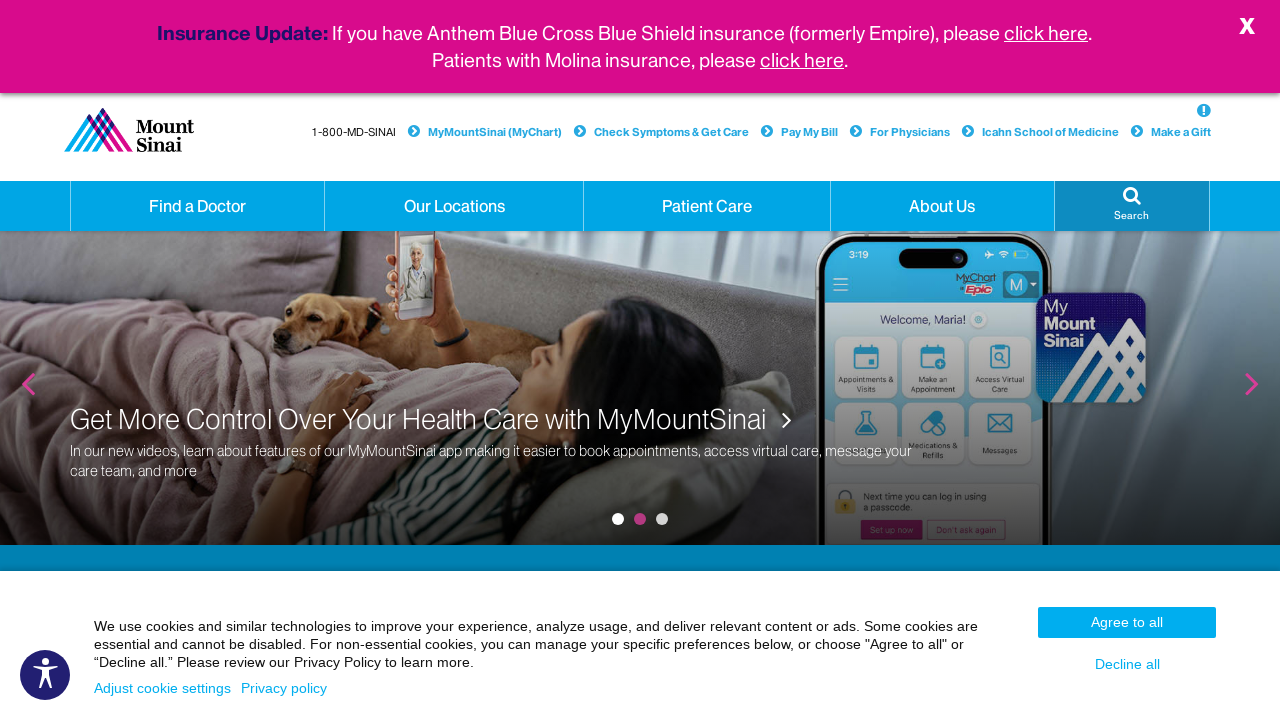

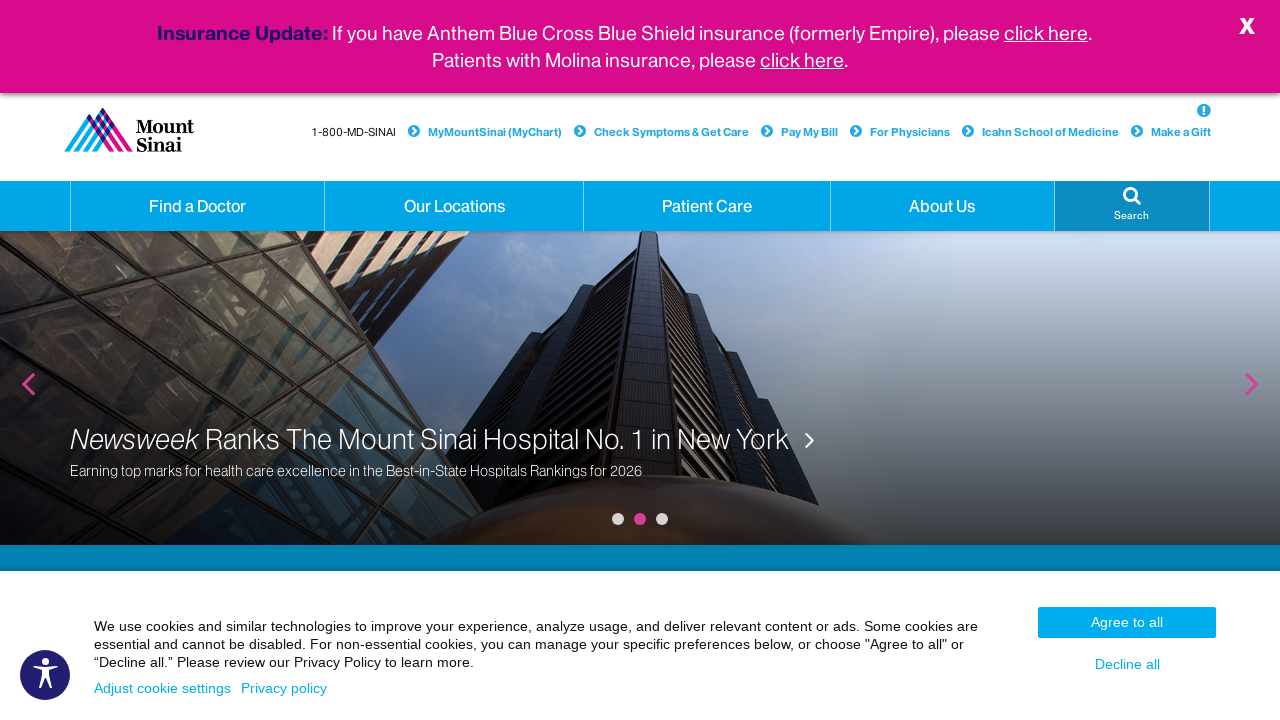